Tests JavaScript scrolling functionality to scroll to a specific element on the page

Starting URL: https://demo.automationtesting.in/Register.html

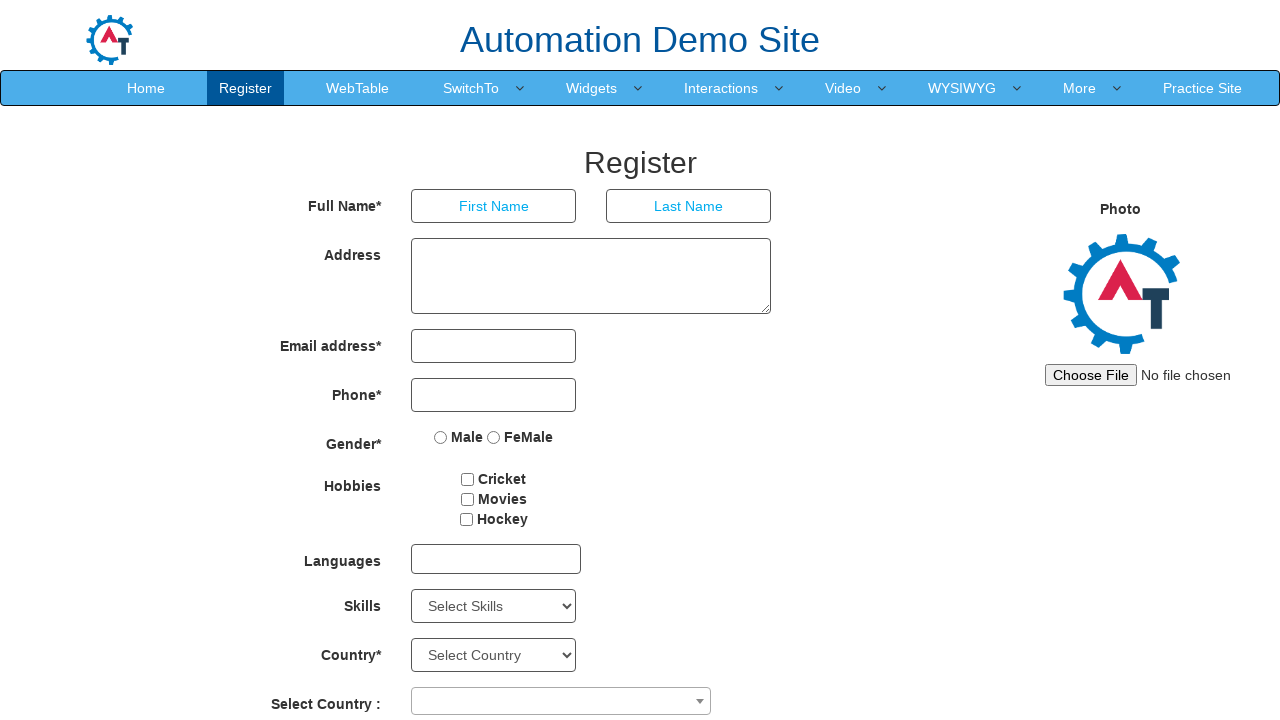

Set viewport size to 1920x1080
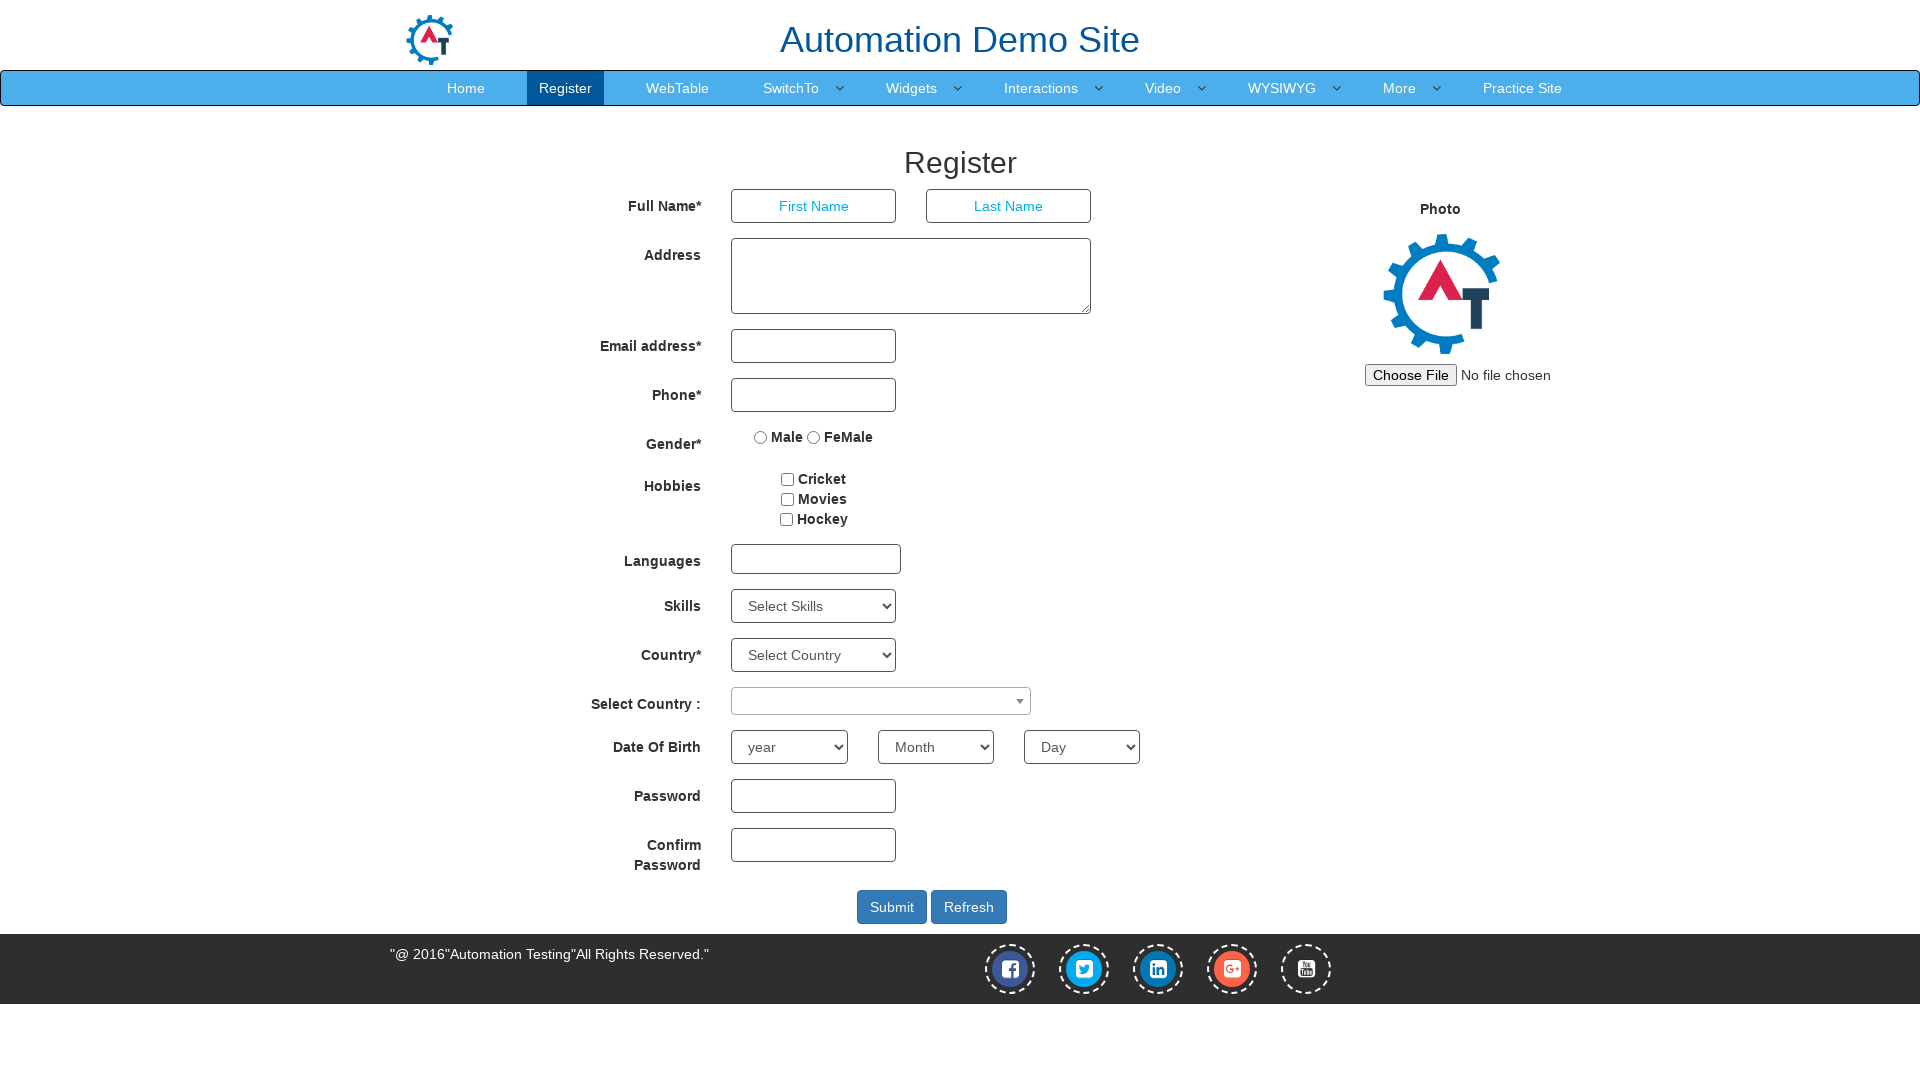

Password field (#secondpassword) is present on the page
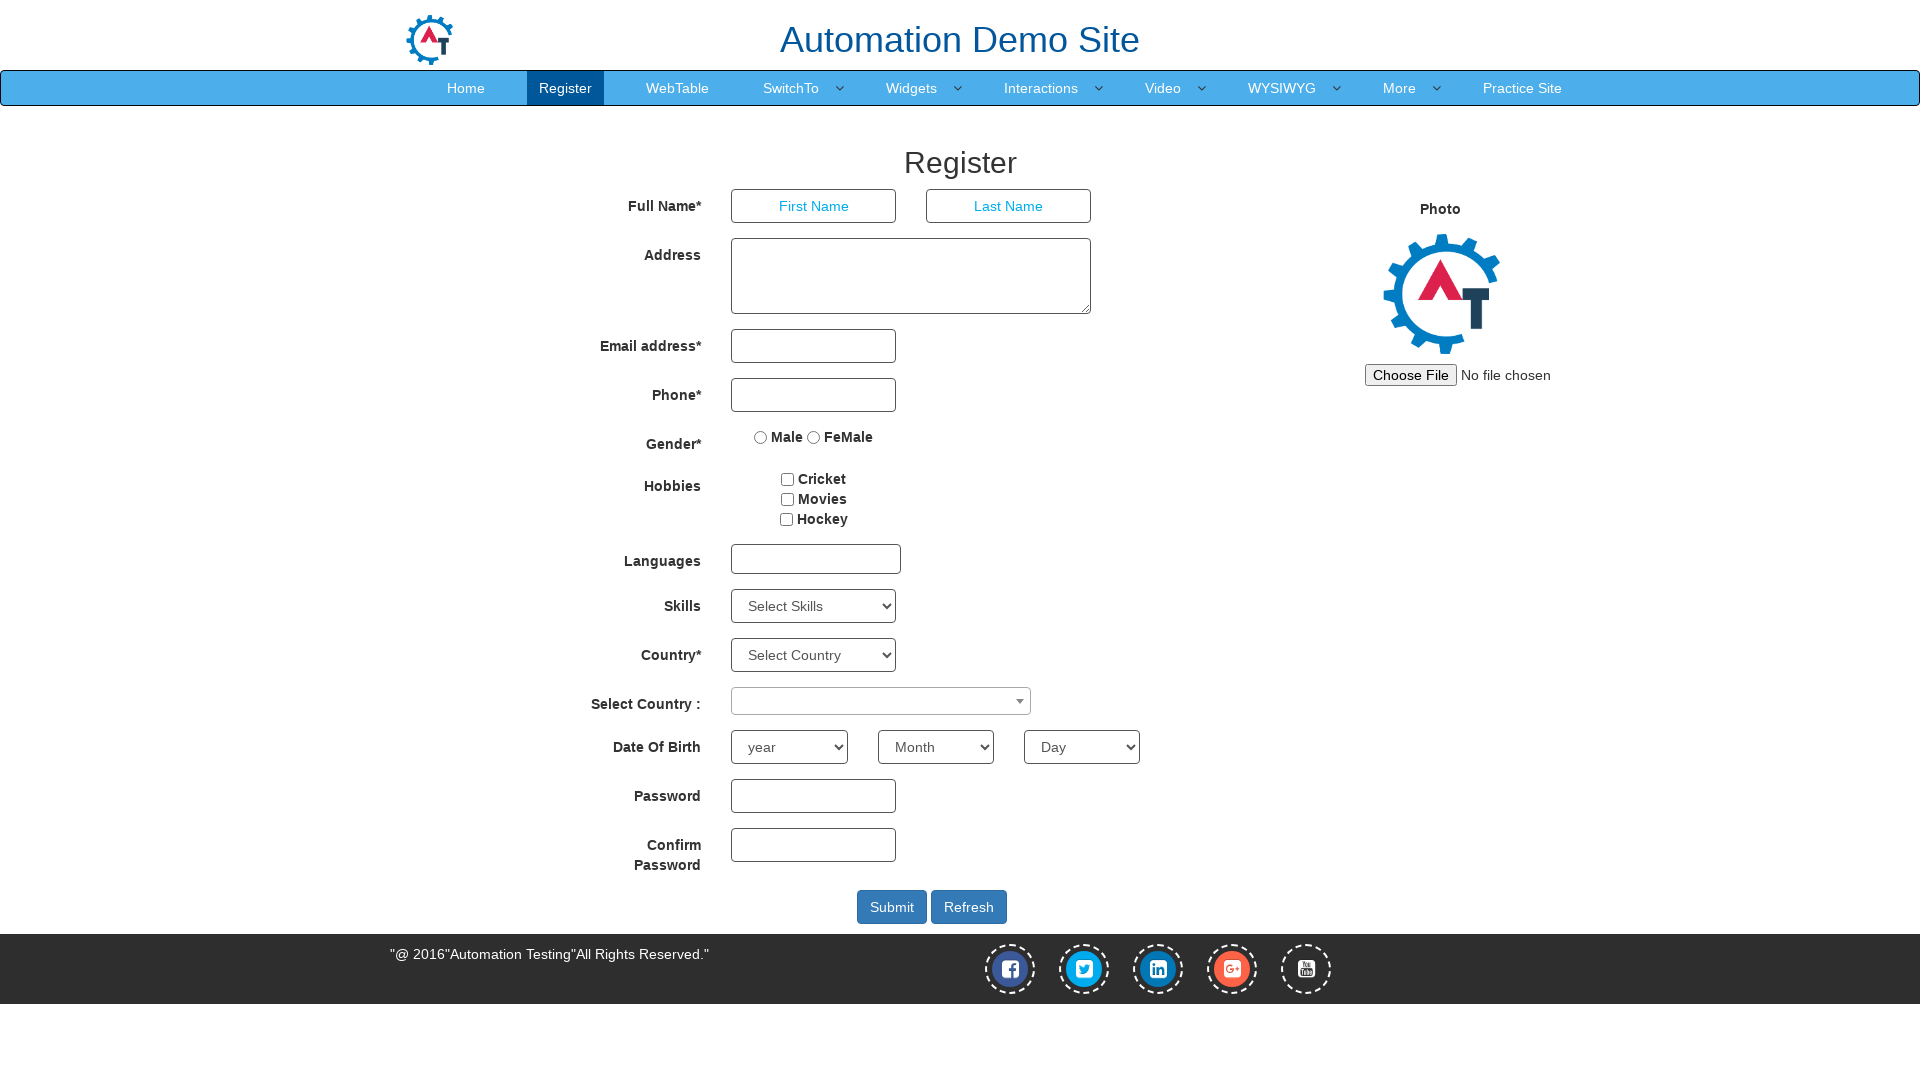

Located submit button element
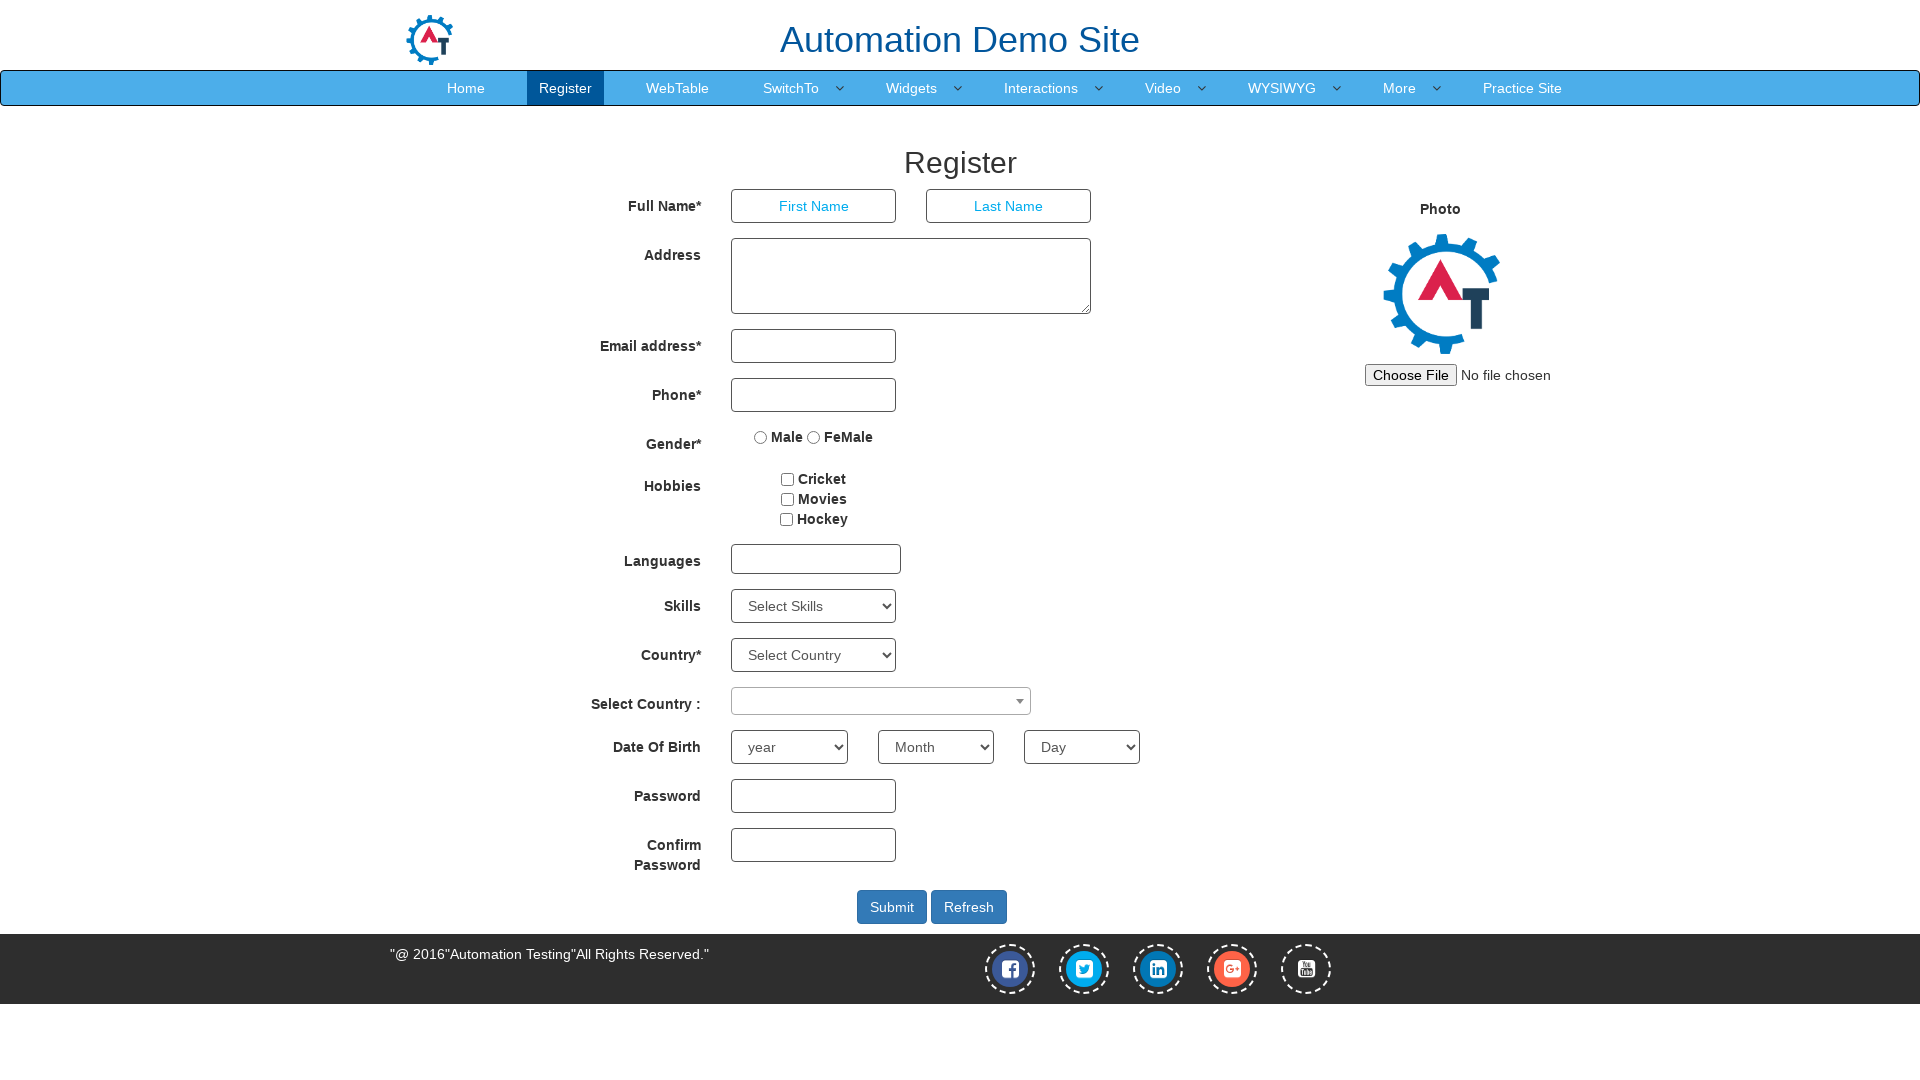

Scrolled to submit button using JavaScript scrolling
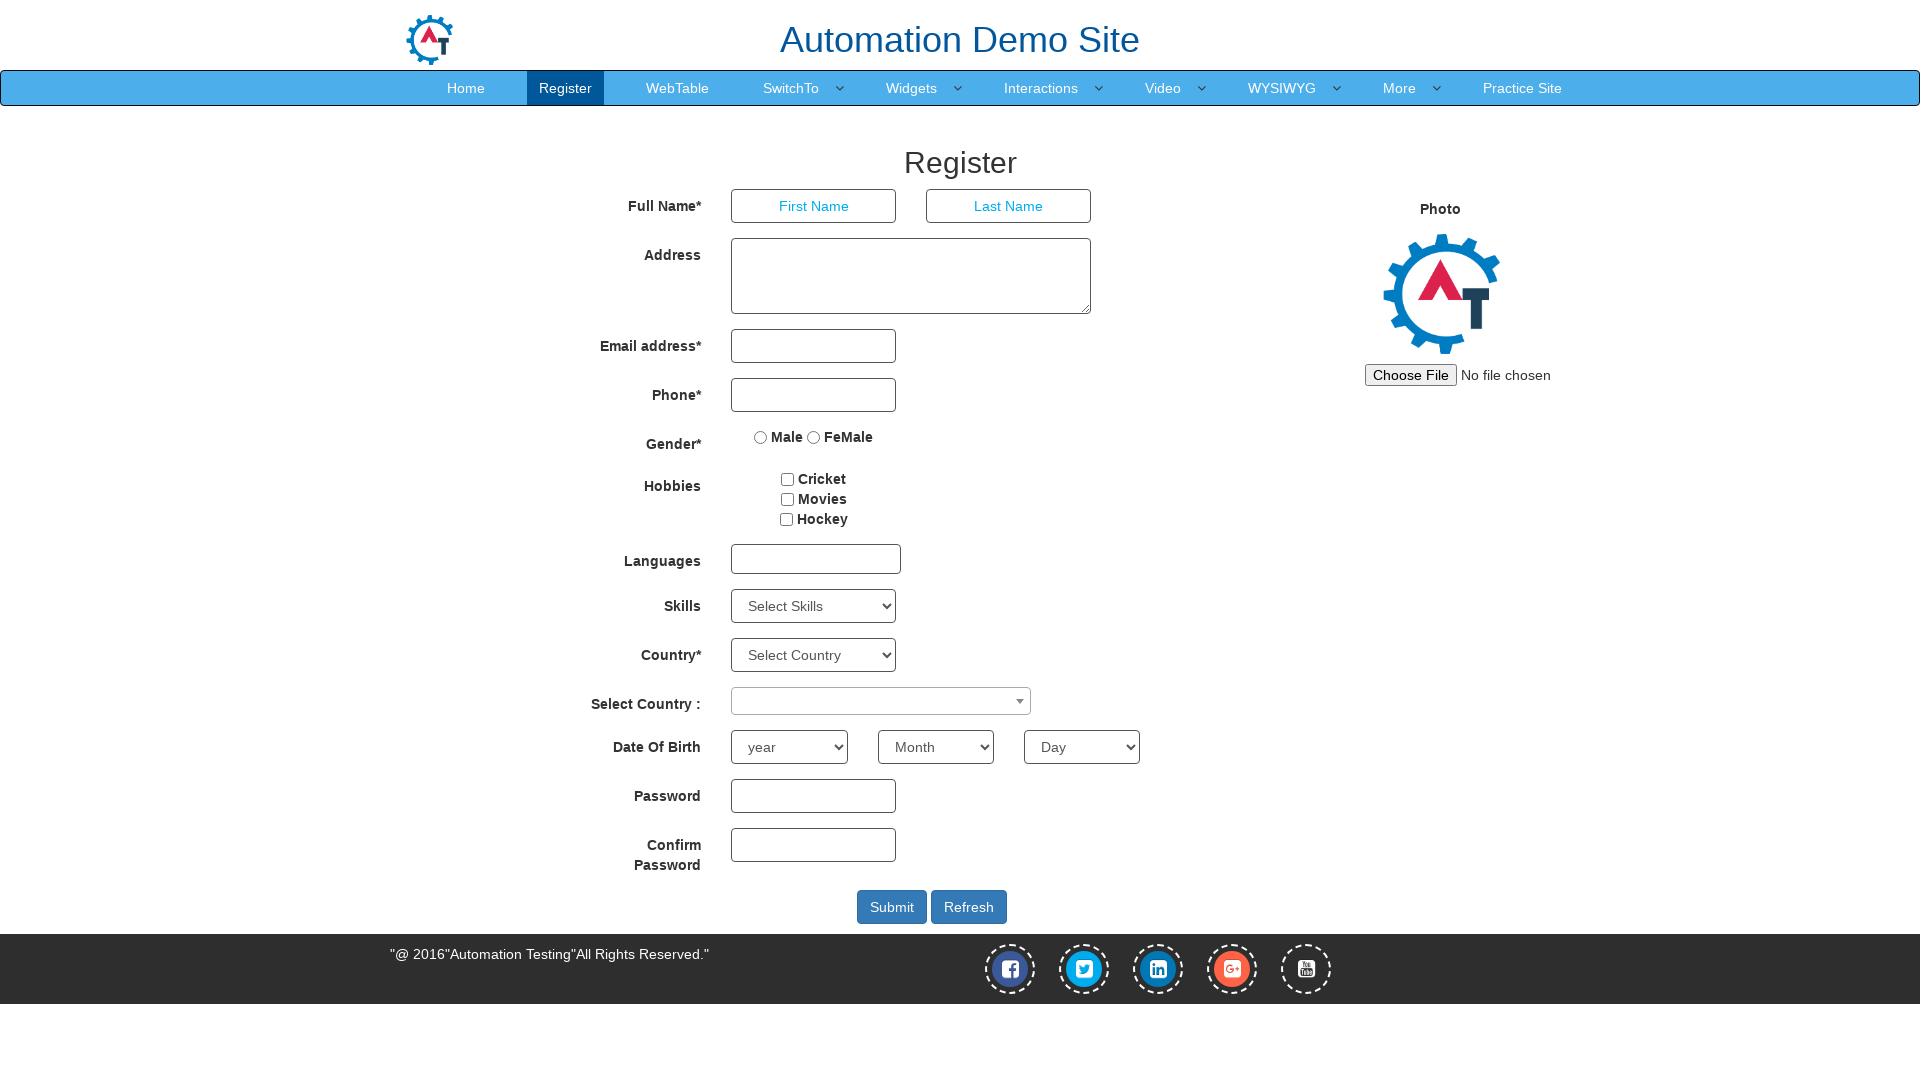

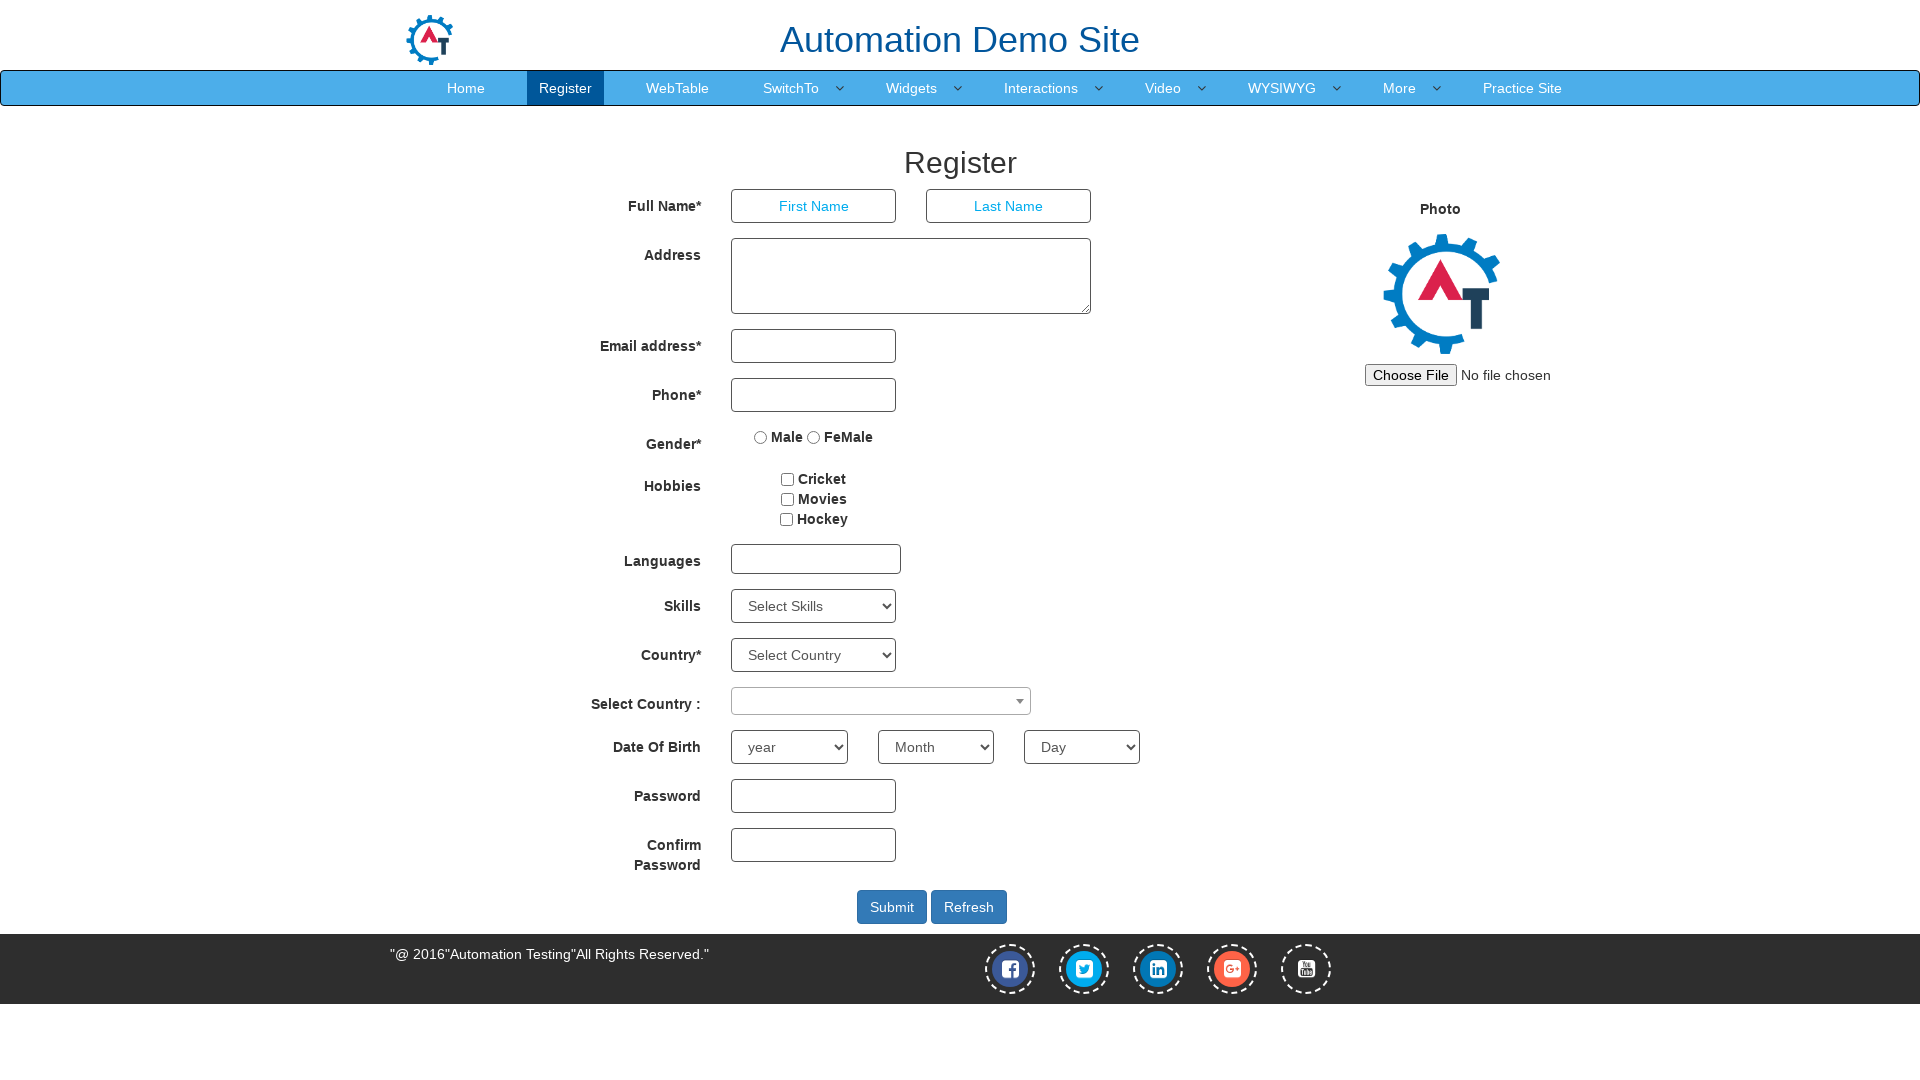